Navigates to the EaseMyTrip travel website with notifications disabled

Starting URL: https://www.easemytrip.com/

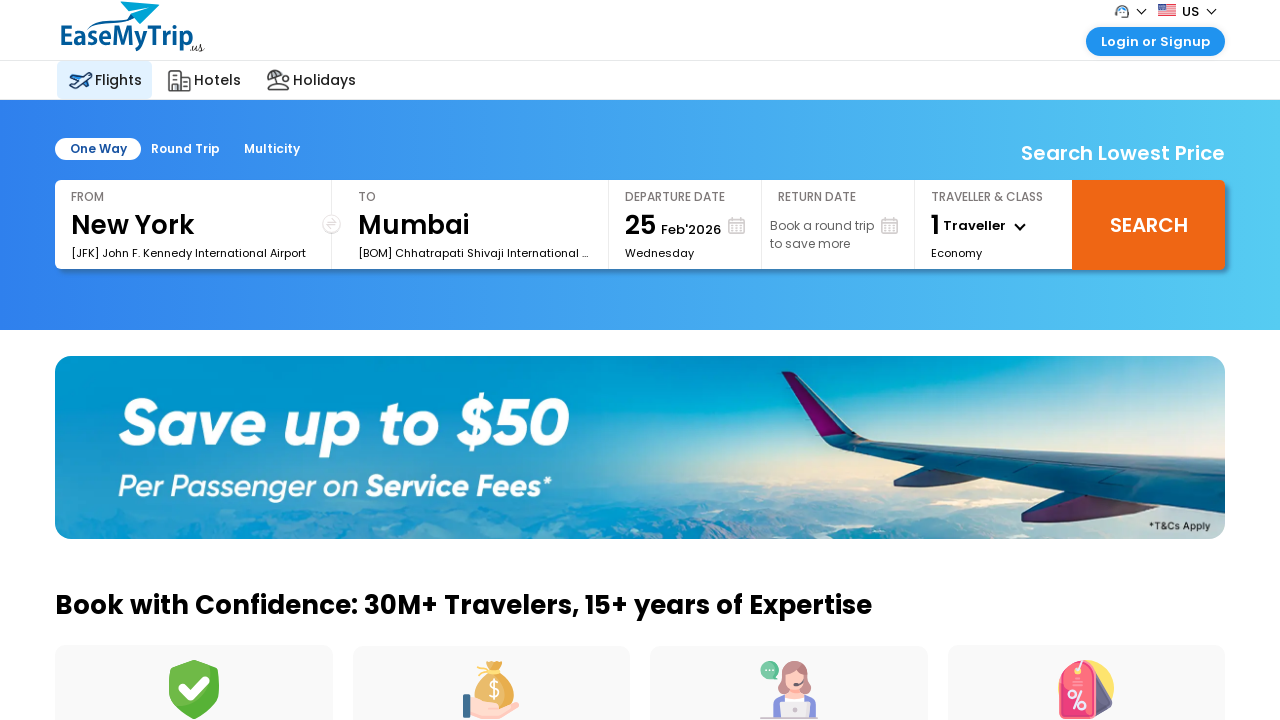

Navigated to EaseMyTrip travel website with notifications disabled
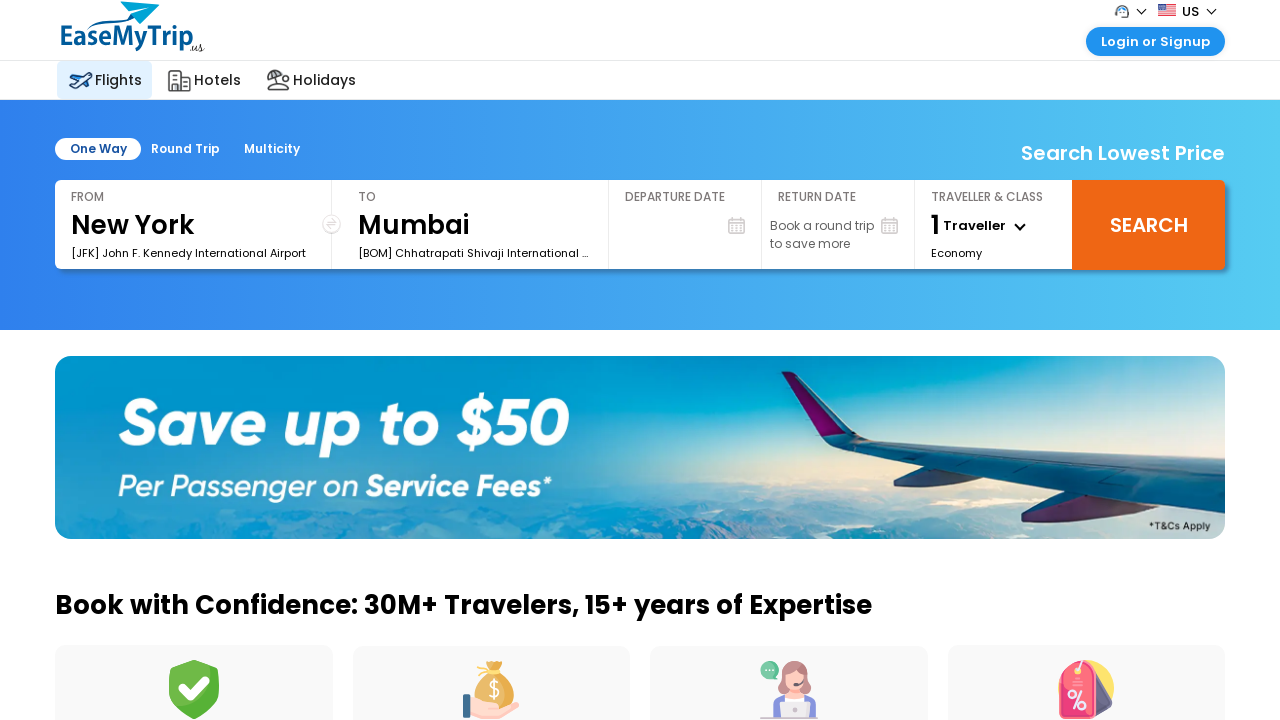

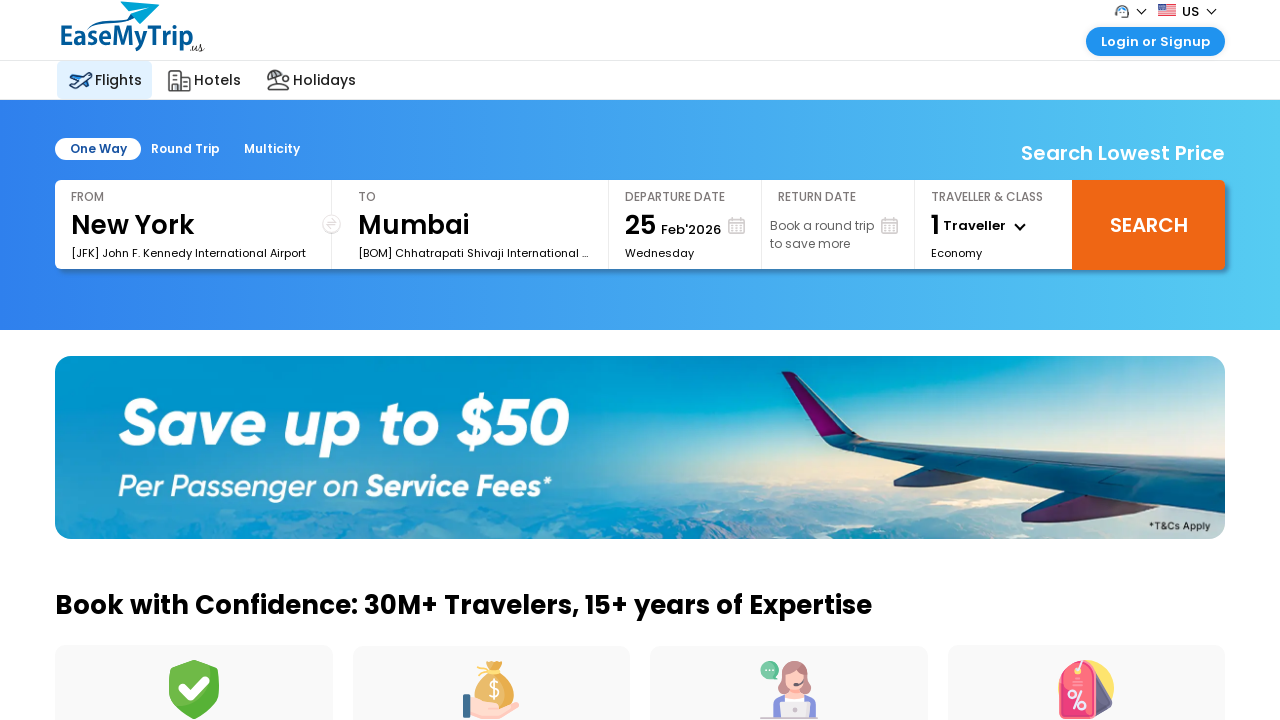